Navigates to OrangeHRM demo site and clicks on the OrangeHRM, Inc link

Starting URL: https://opensource-demo.orangehrmlive.com

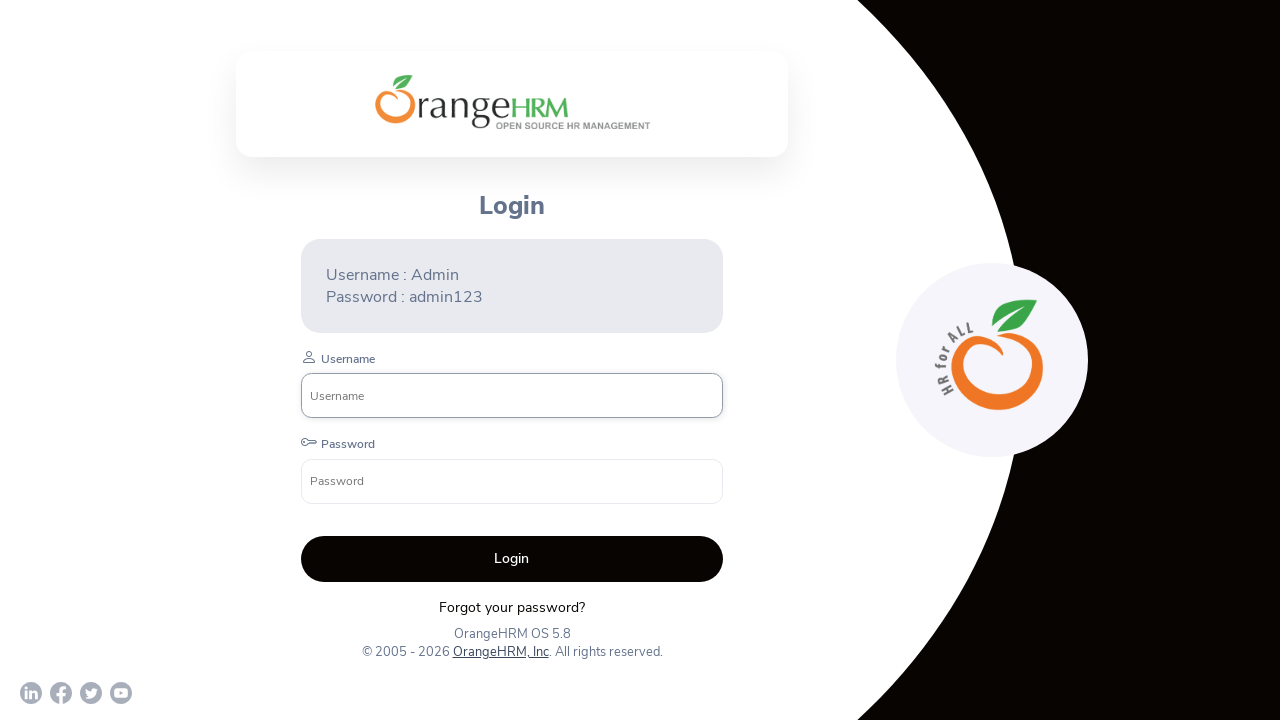

Navigated to OrangeHRM demo site
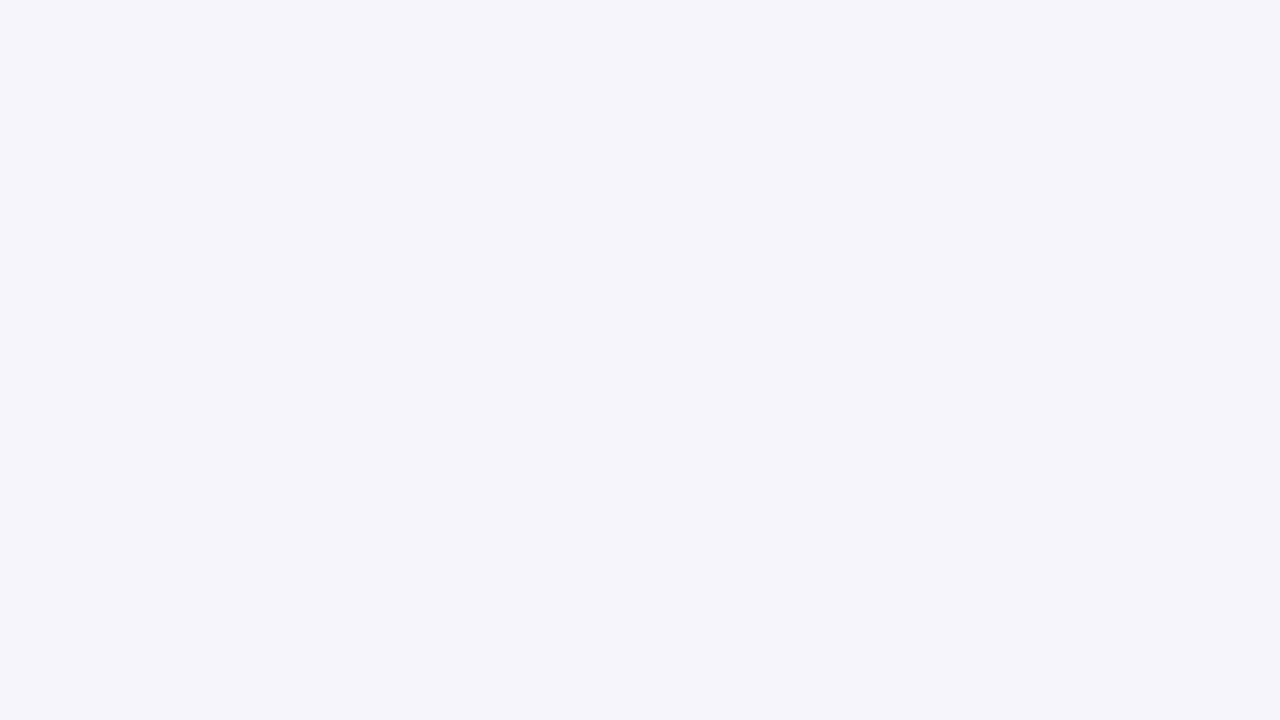

Clicked on the OrangeHRM, Inc link at (500, 652) on text=OrangeHRM, Inc
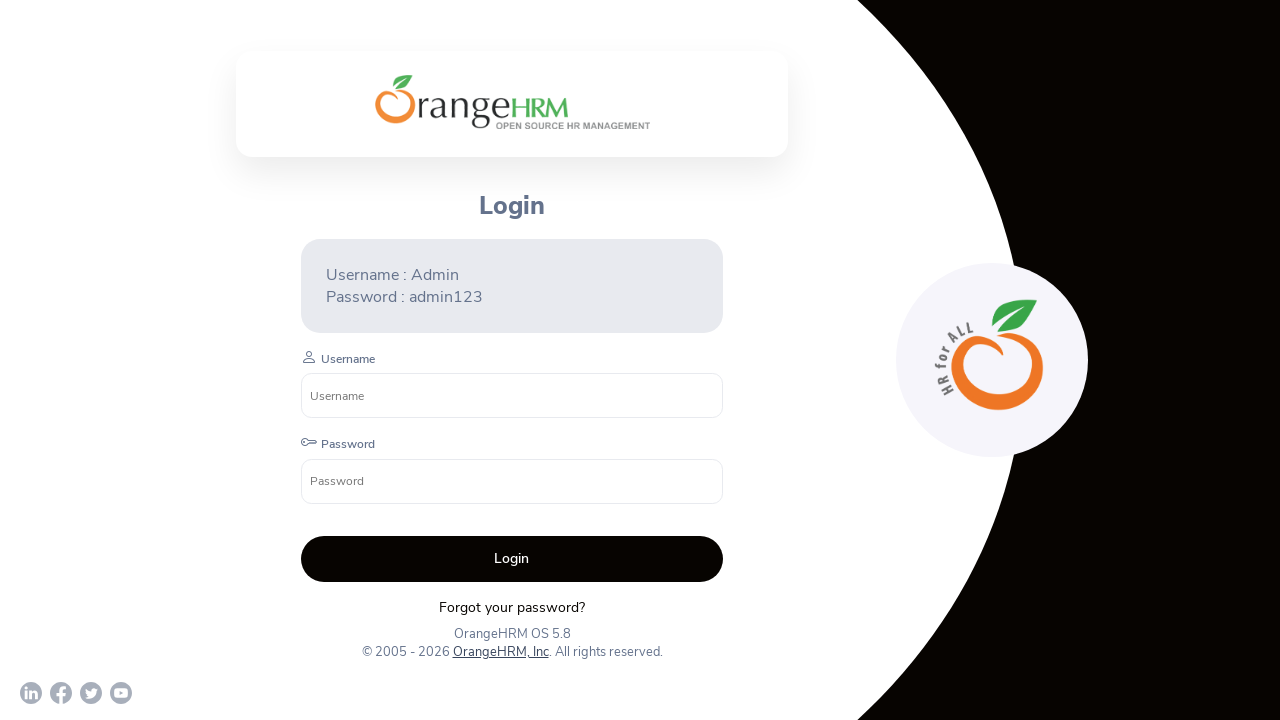

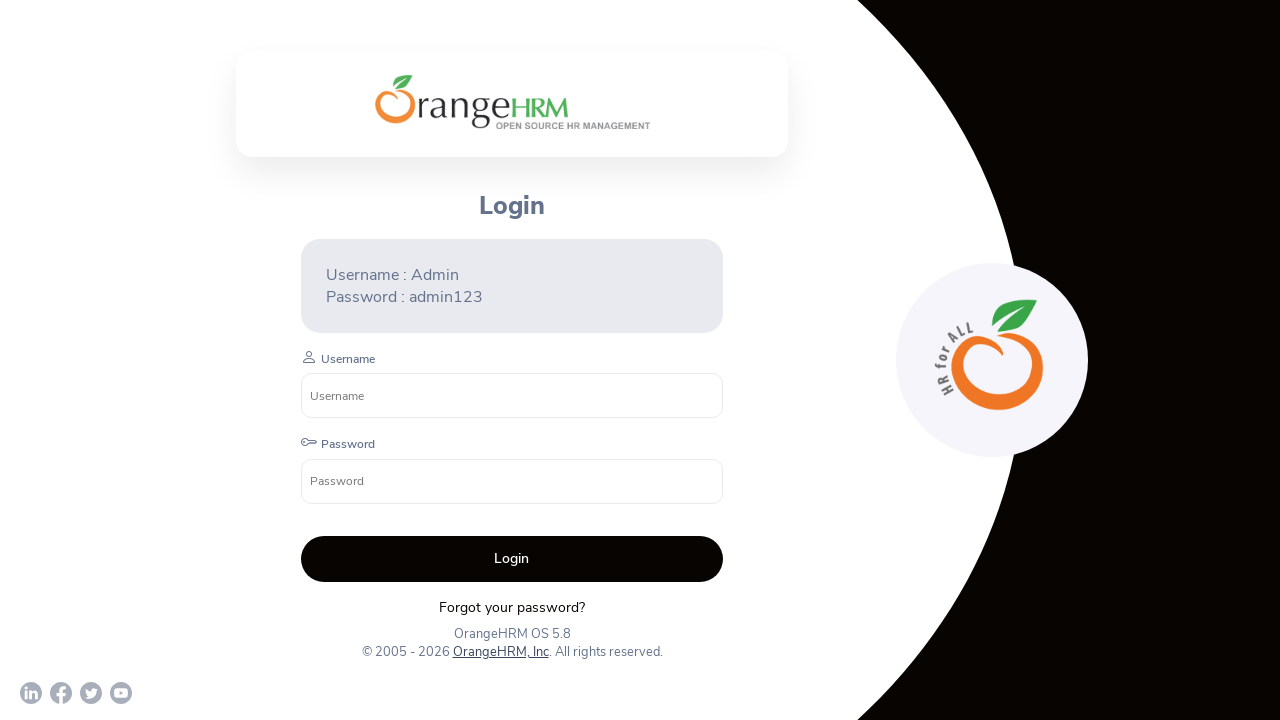